Tests drag and drop functionality using click and hold, move to element, and release sequence

Starting URL: https://jqueryui.com/droppable/

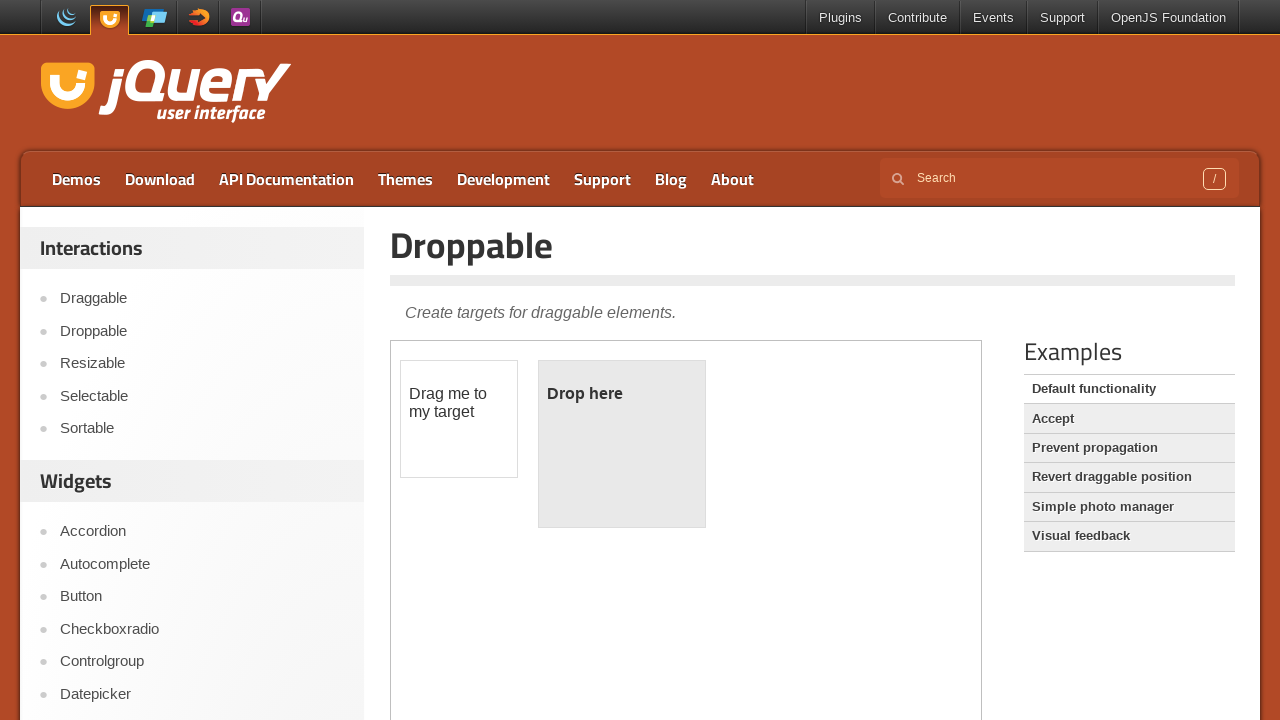

Located the first iframe on the page
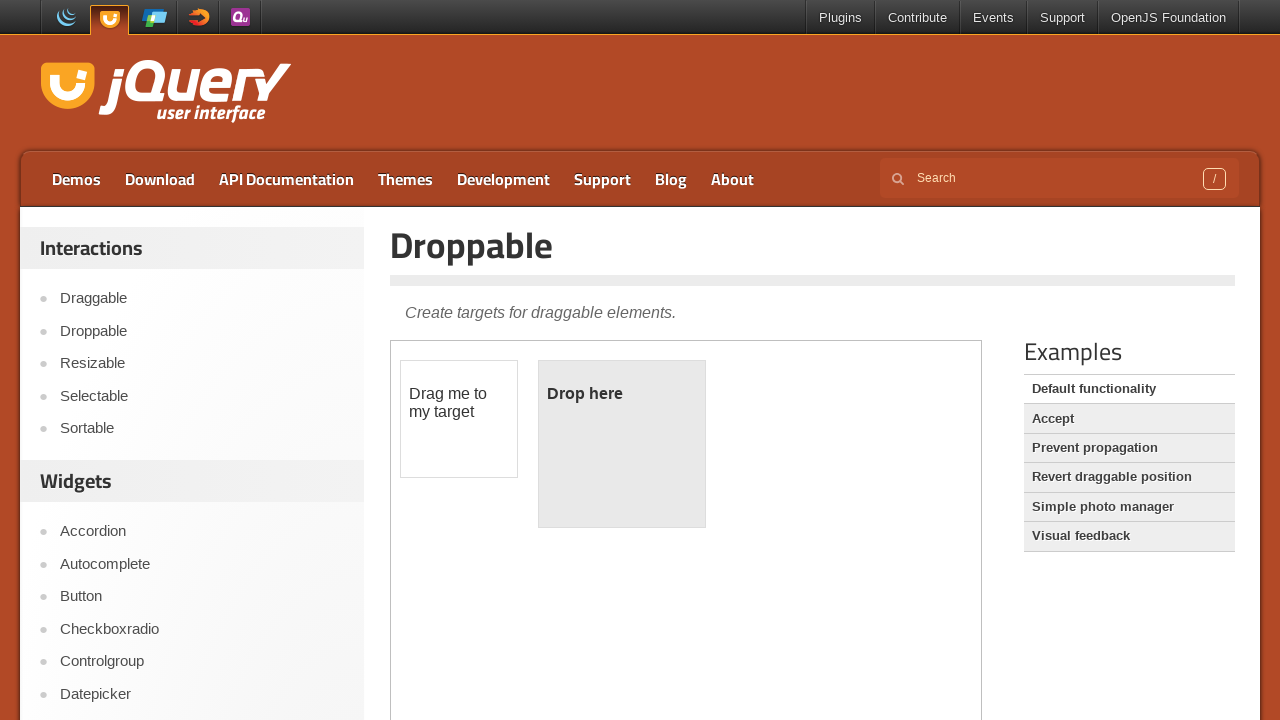

Located the draggable element within the iframe
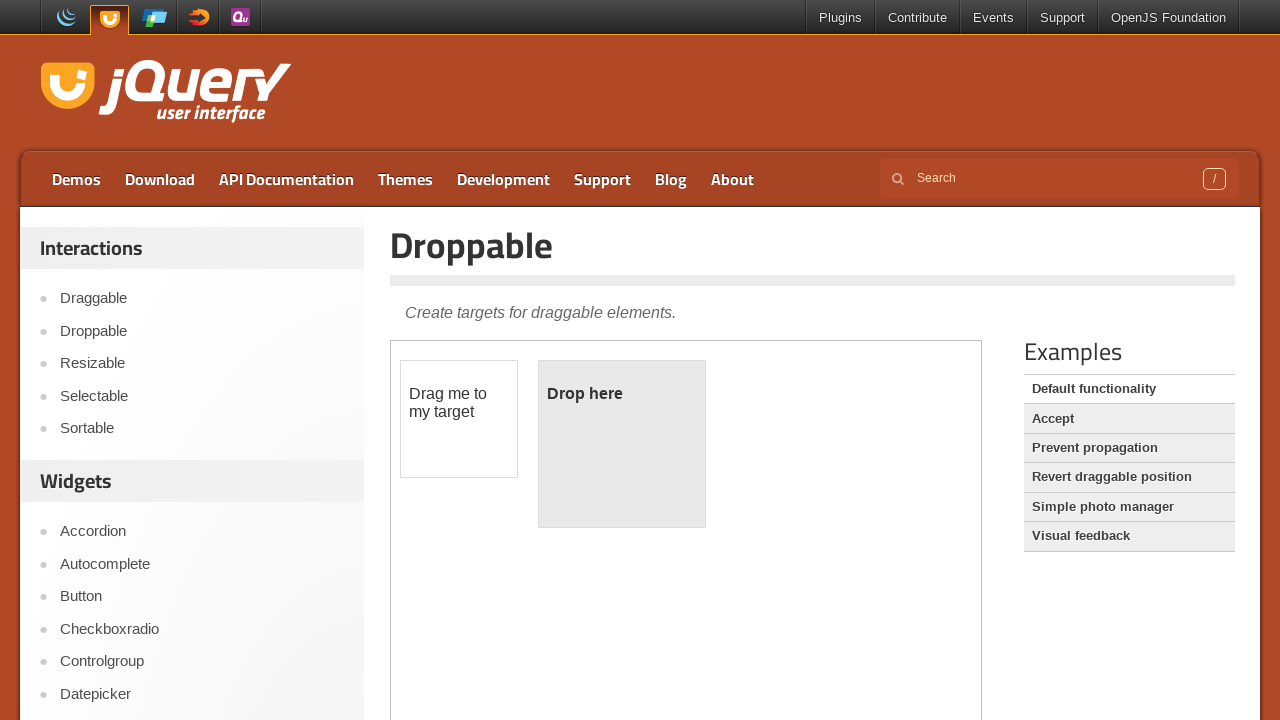

Located the droppable target element within the iframe
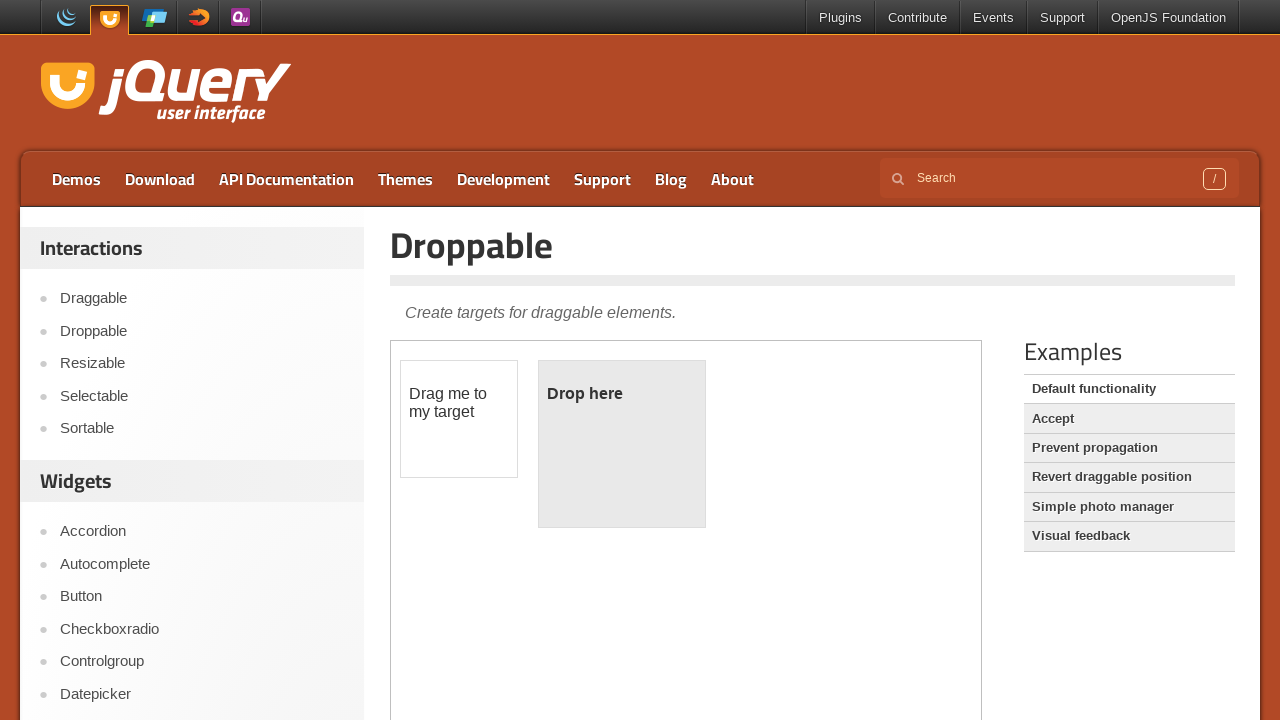

Successfully dragged the draggable element to the droppable target at (622, 444)
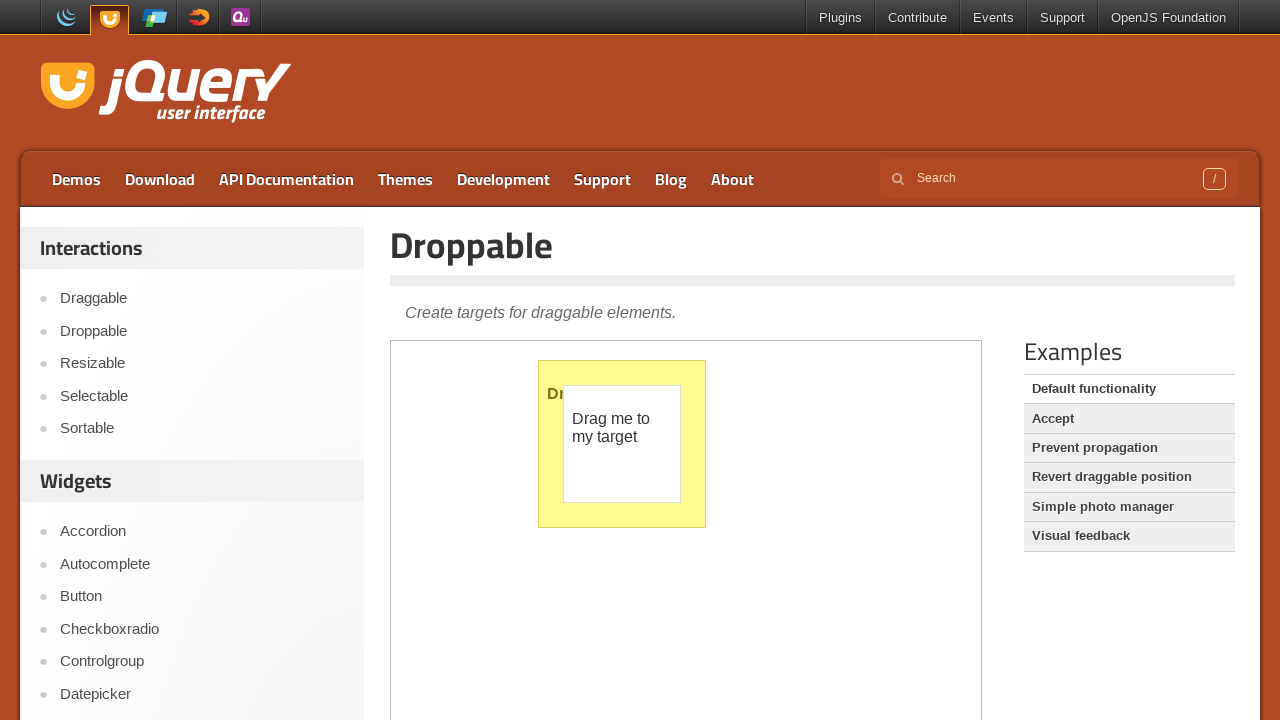

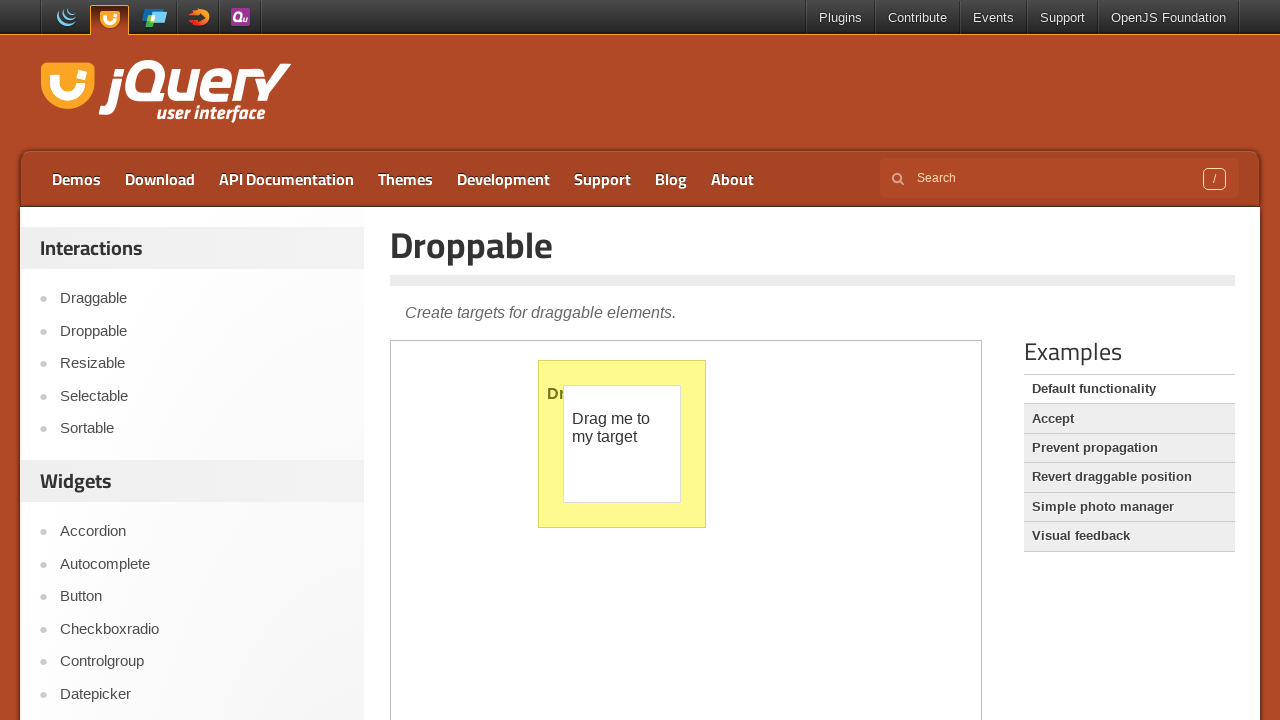